Navigates to a login practice page. This is a basic navigation test with no additional actions.

Starting URL: https://rahulshettyacademy.com/loginpagePractise/

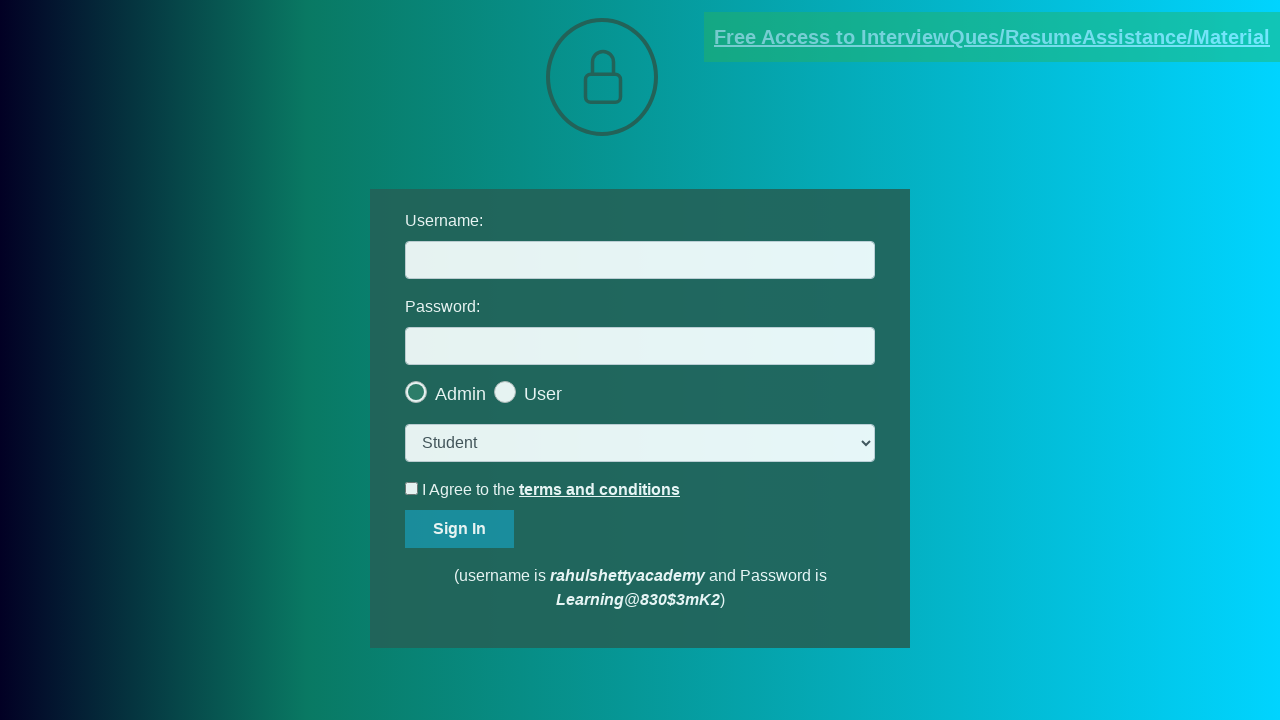

Waited for page to load - DOM content loaded
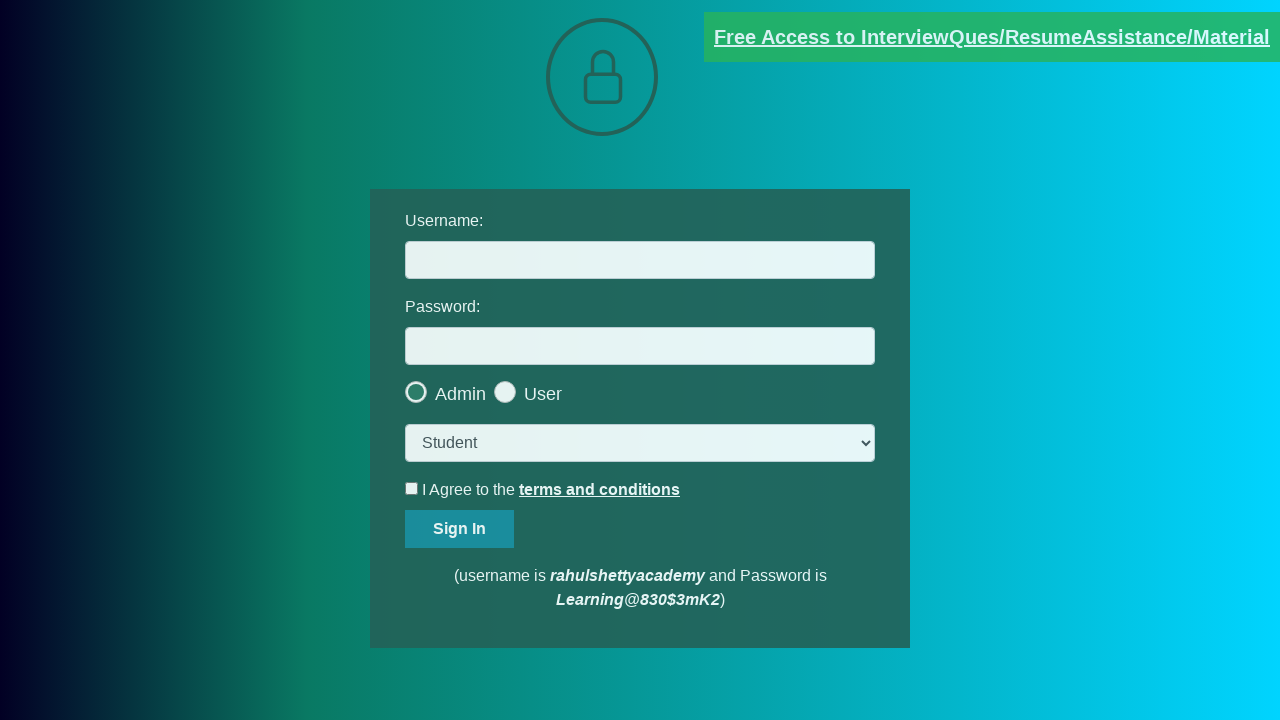

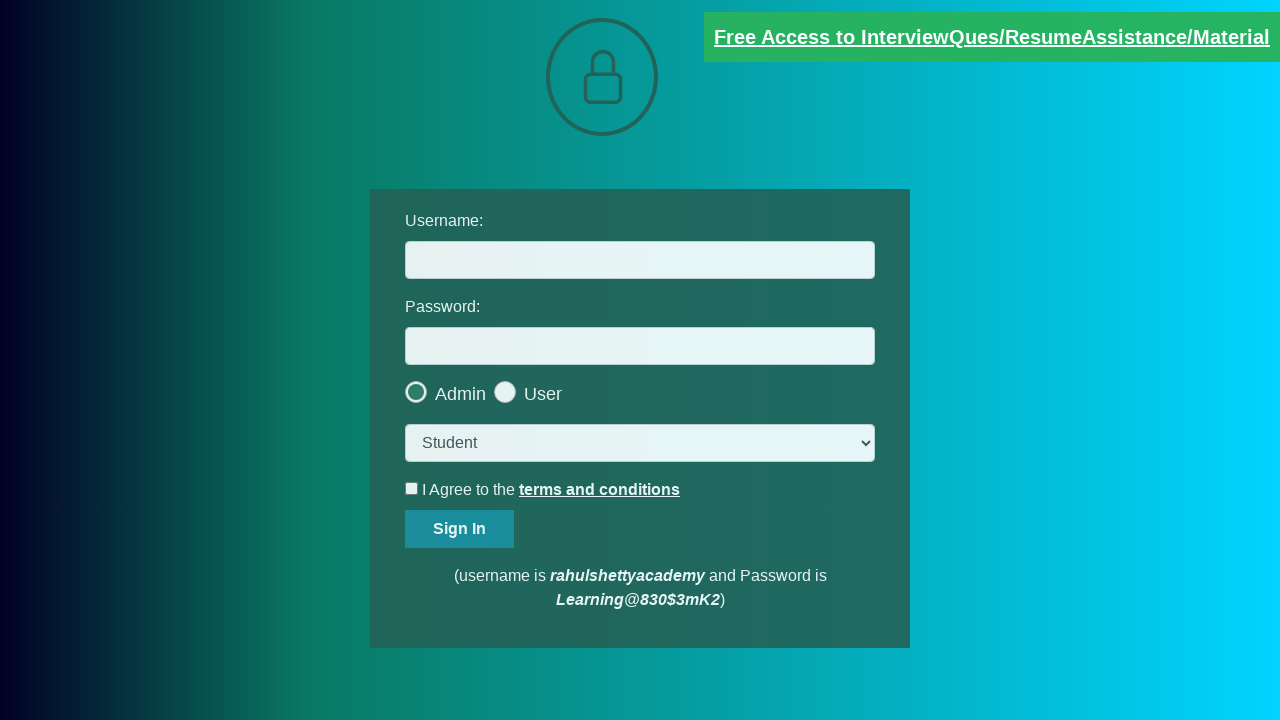